Navigates to an e-commerce website and waits for the page to load completely

Starting URL: https://compuplaza.net.pe/

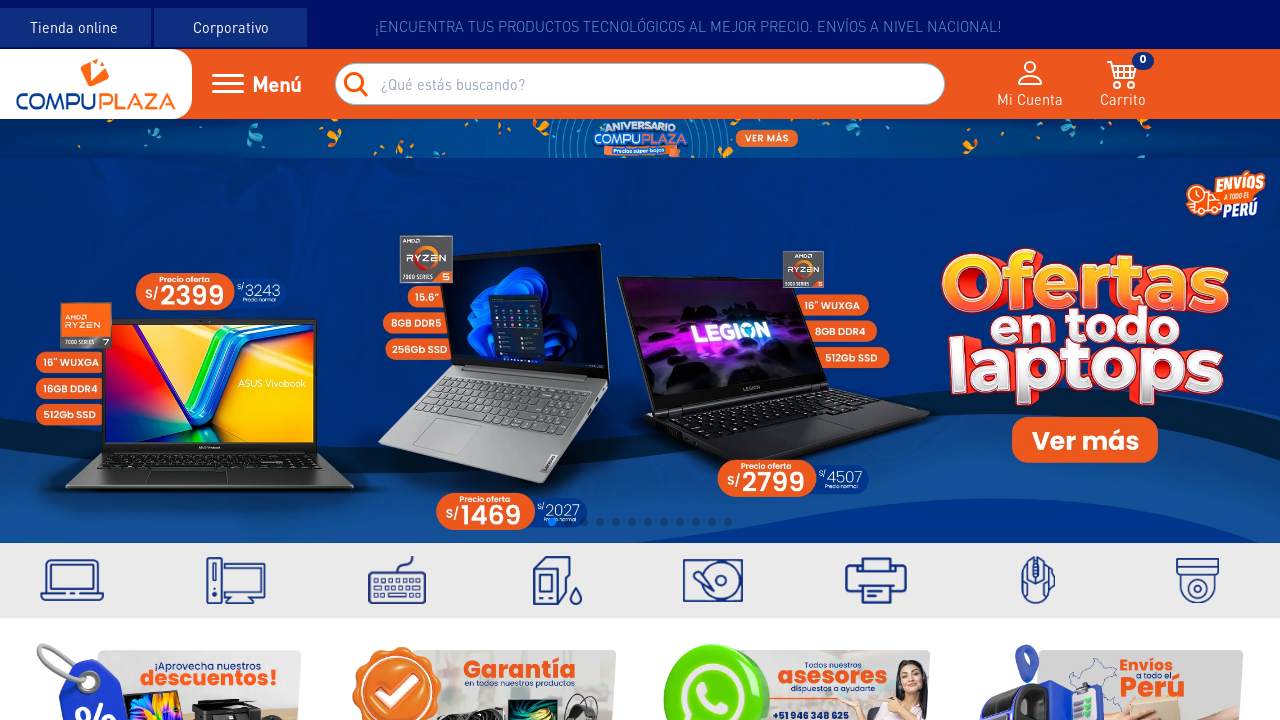

Navigated to Compuplaza e-commerce website
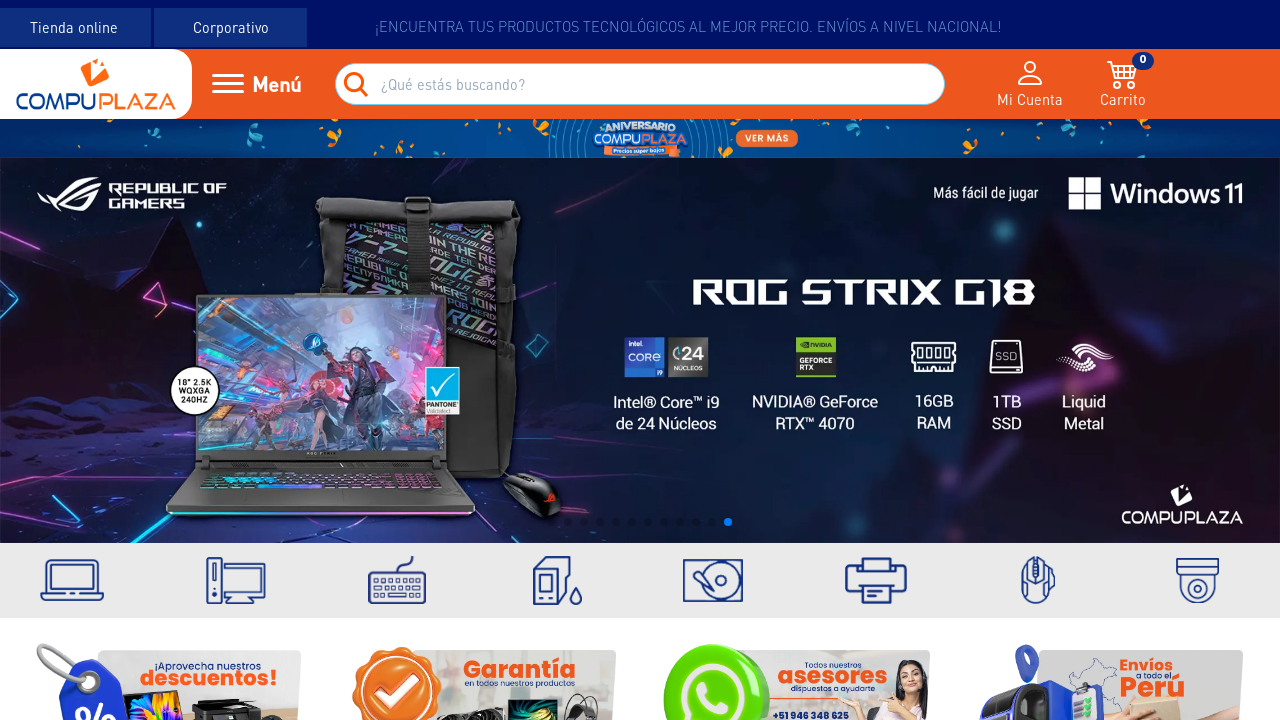

Page fully loaded - network idle state reached
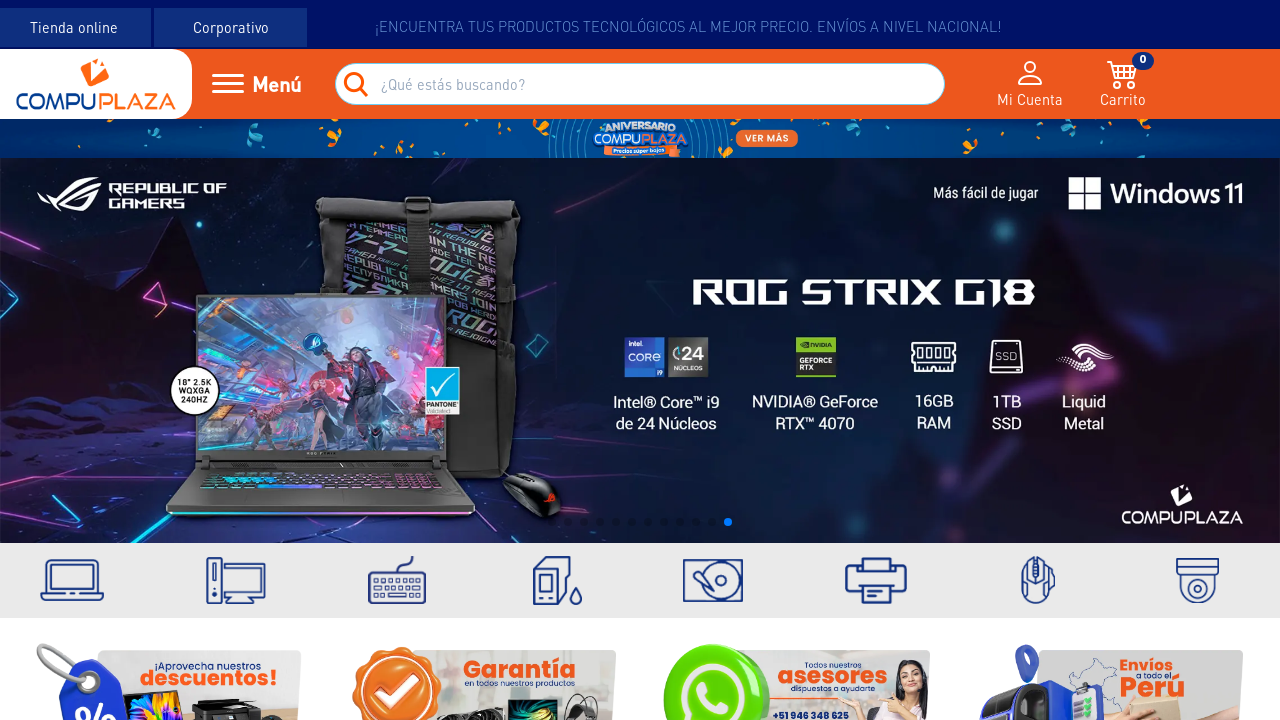

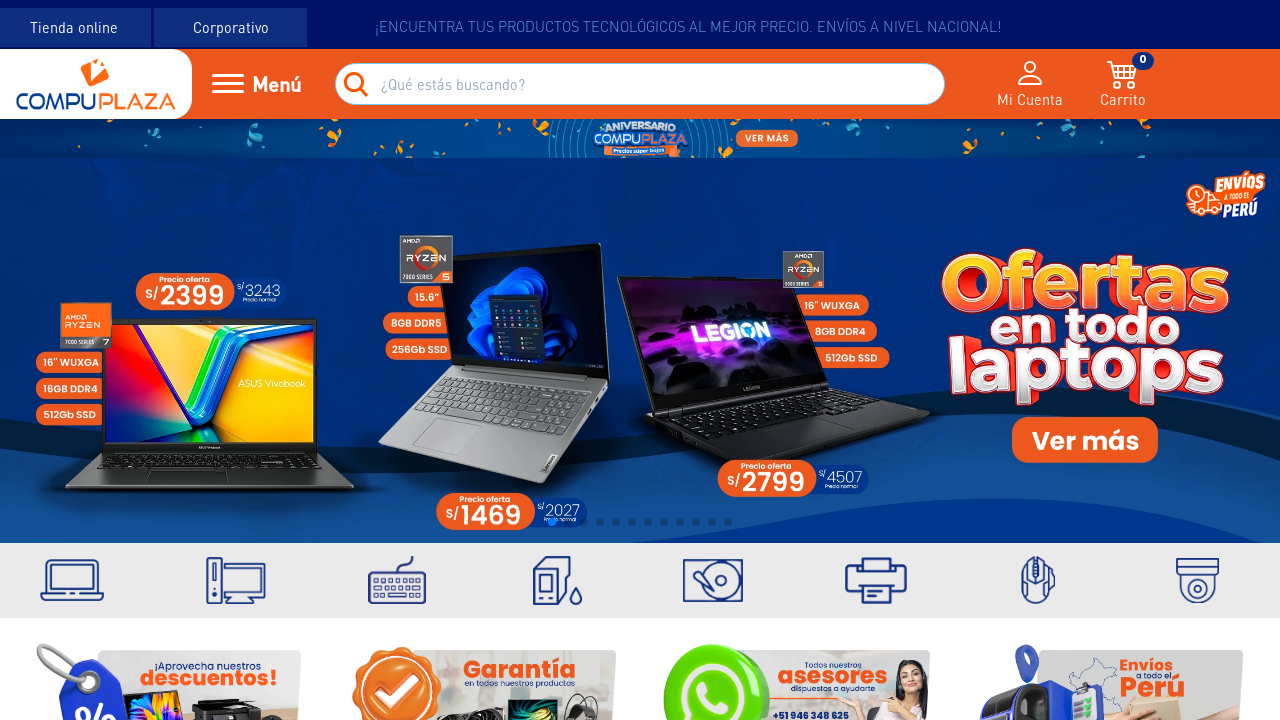